Simple test that navigates to Platzi's homepage and verifies the page loads successfully

Starting URL: https://www.platzi.com

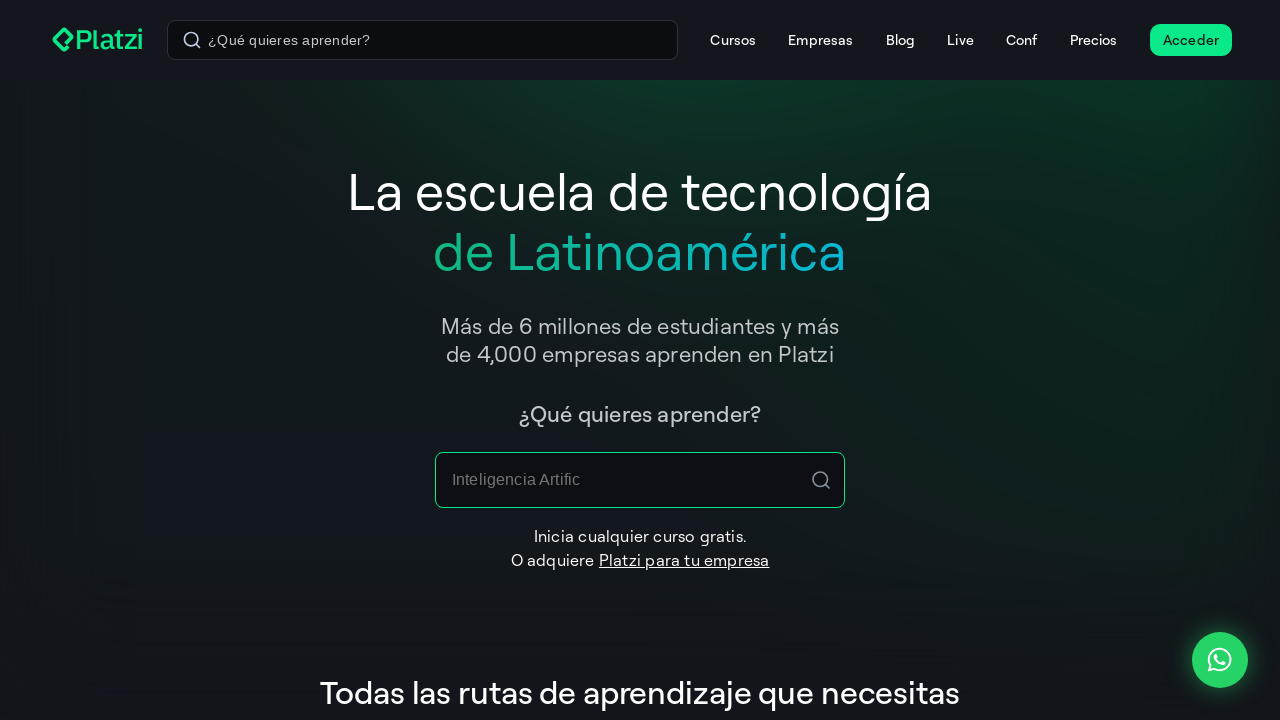

Waited for page to reach domcontentloaded state
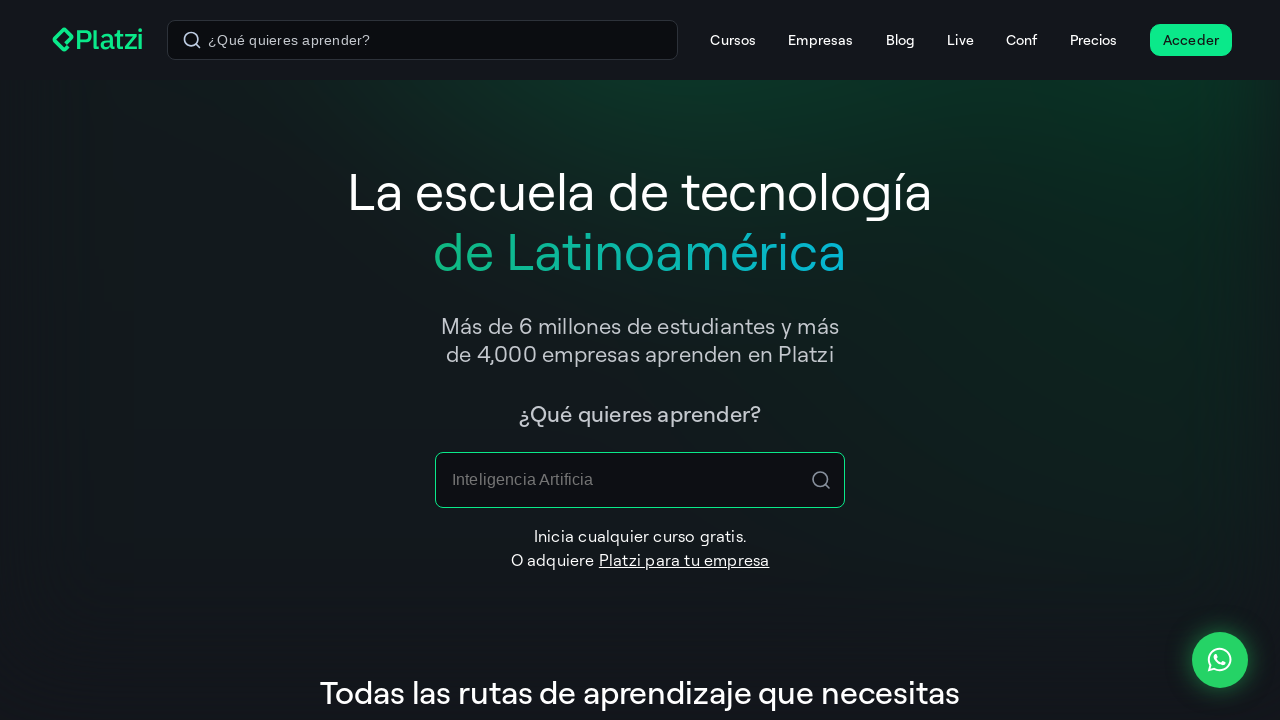

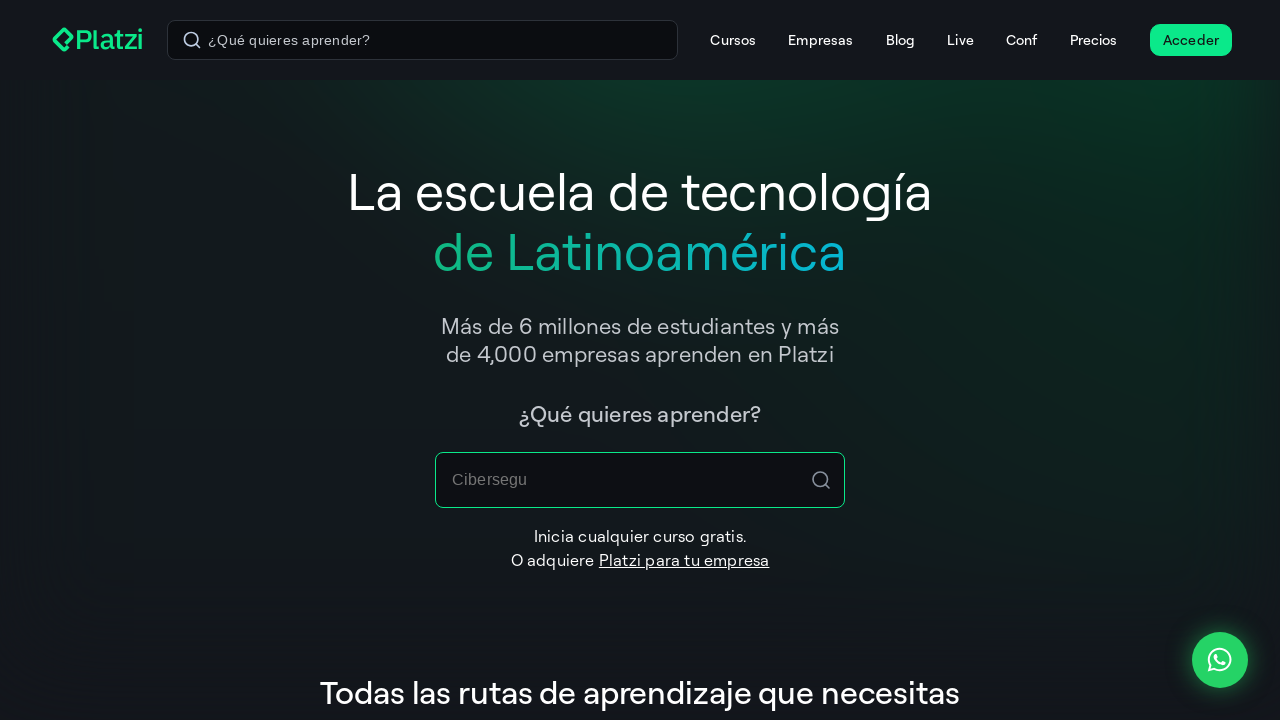